Tests the search functionality on python.org by entering "pycon" in the search box and submitting the search

Starting URL: http://www.python.org

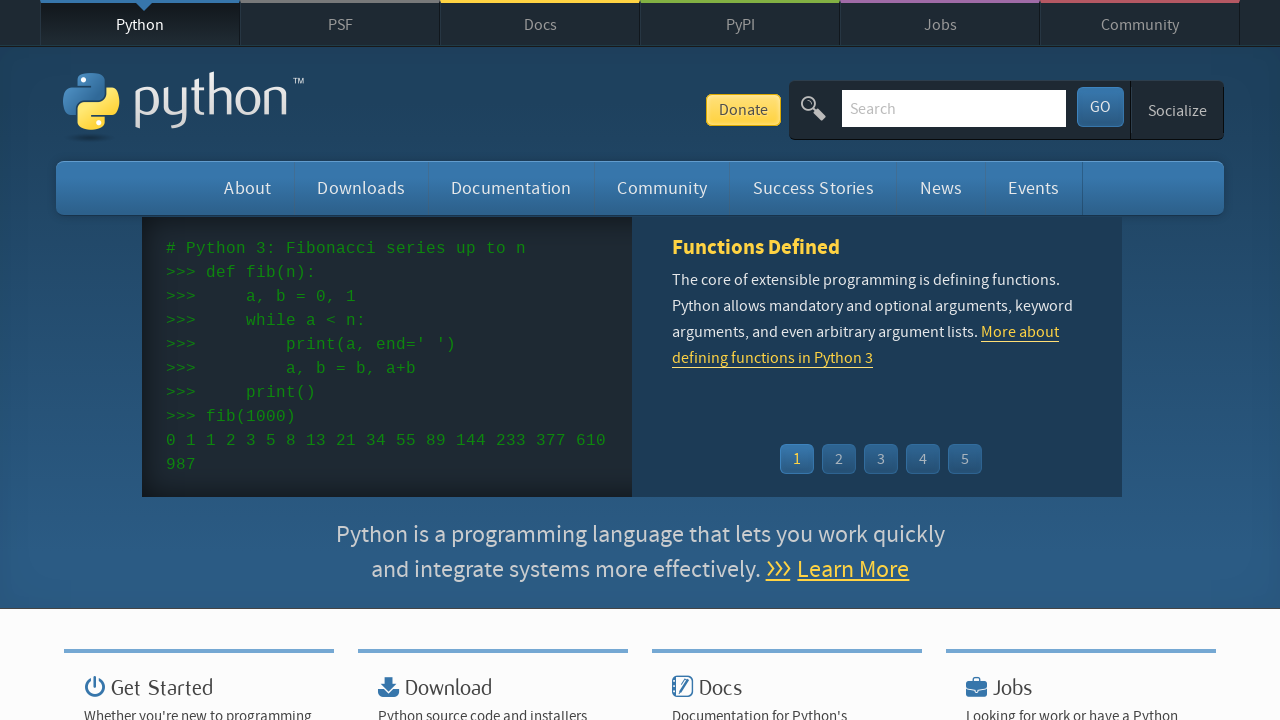

Filled search box with 'pycon' on input[name='q']
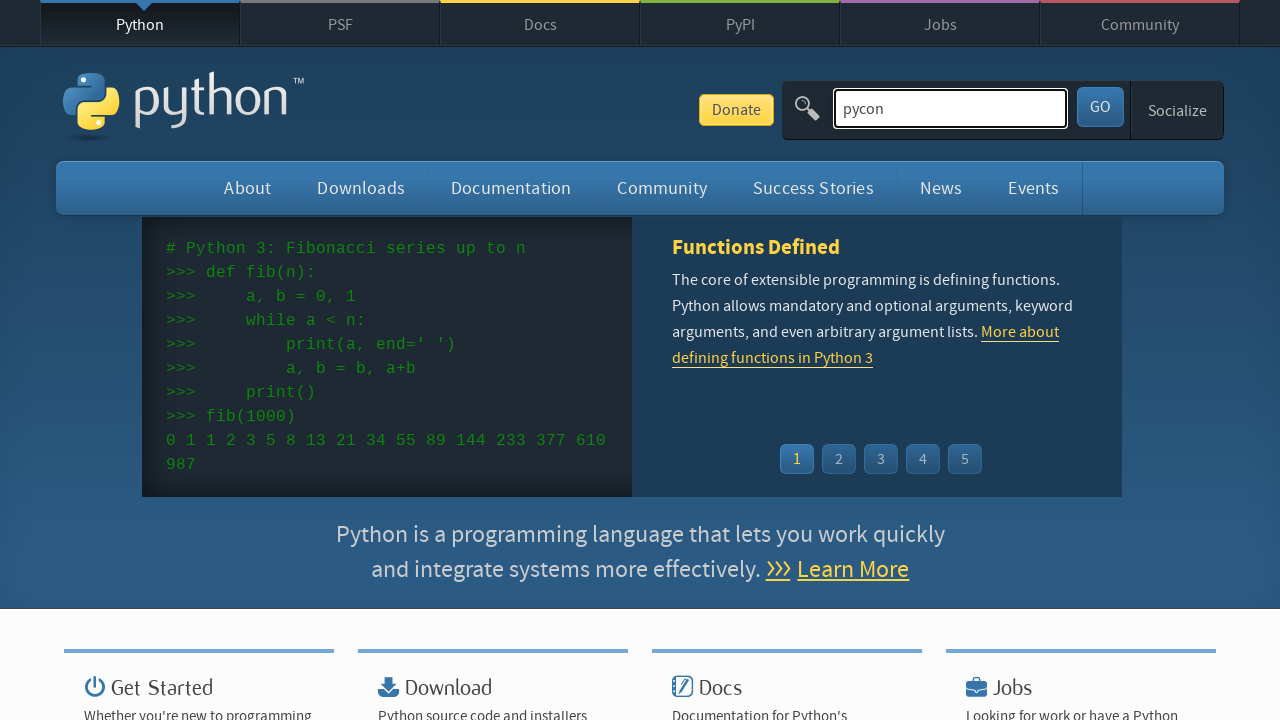

Pressed Enter to submit search query on input[name='q']
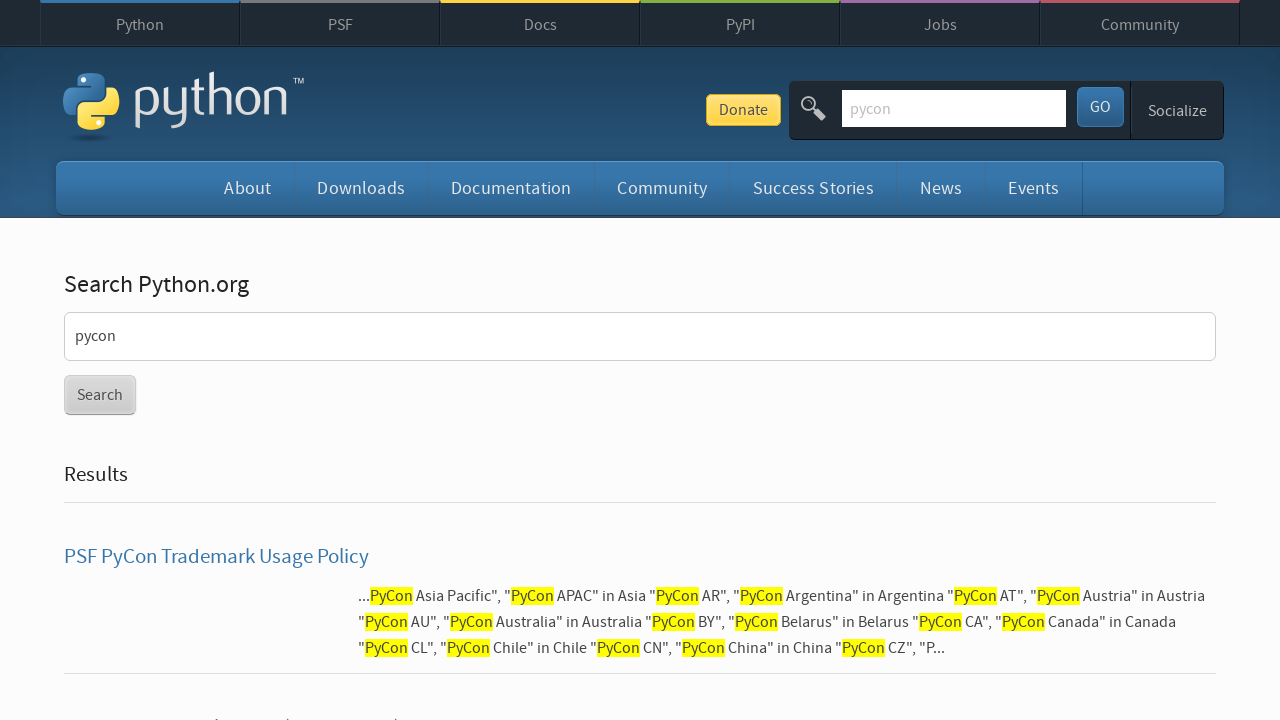

Search results page loaded
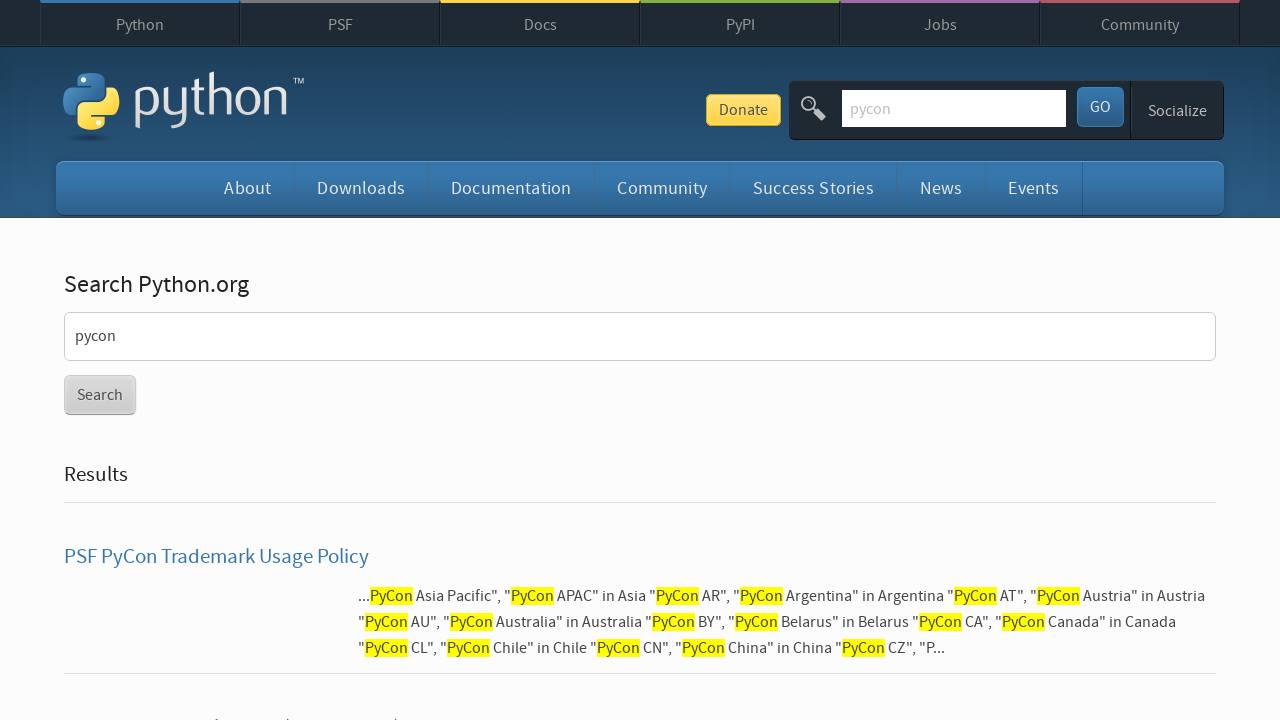

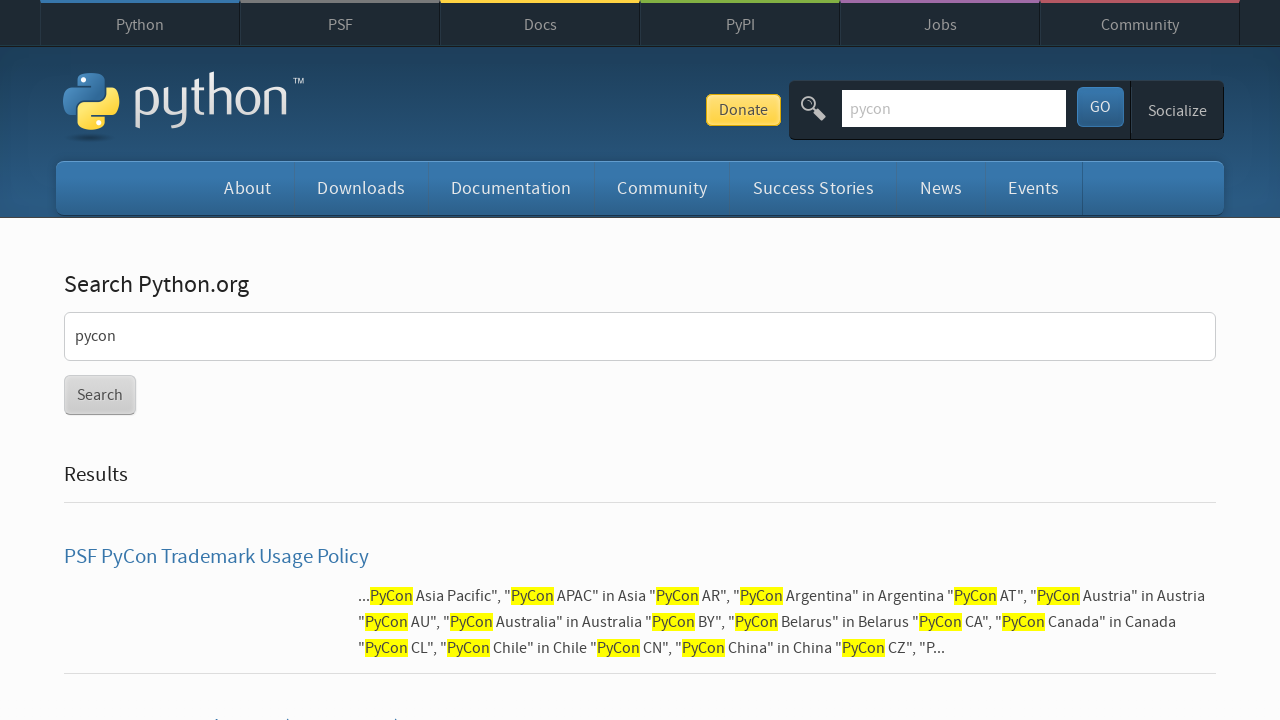